Tests the search functionality on python.org by searching for "pycon" and verifying results are found

Starting URL: http://www.python.org

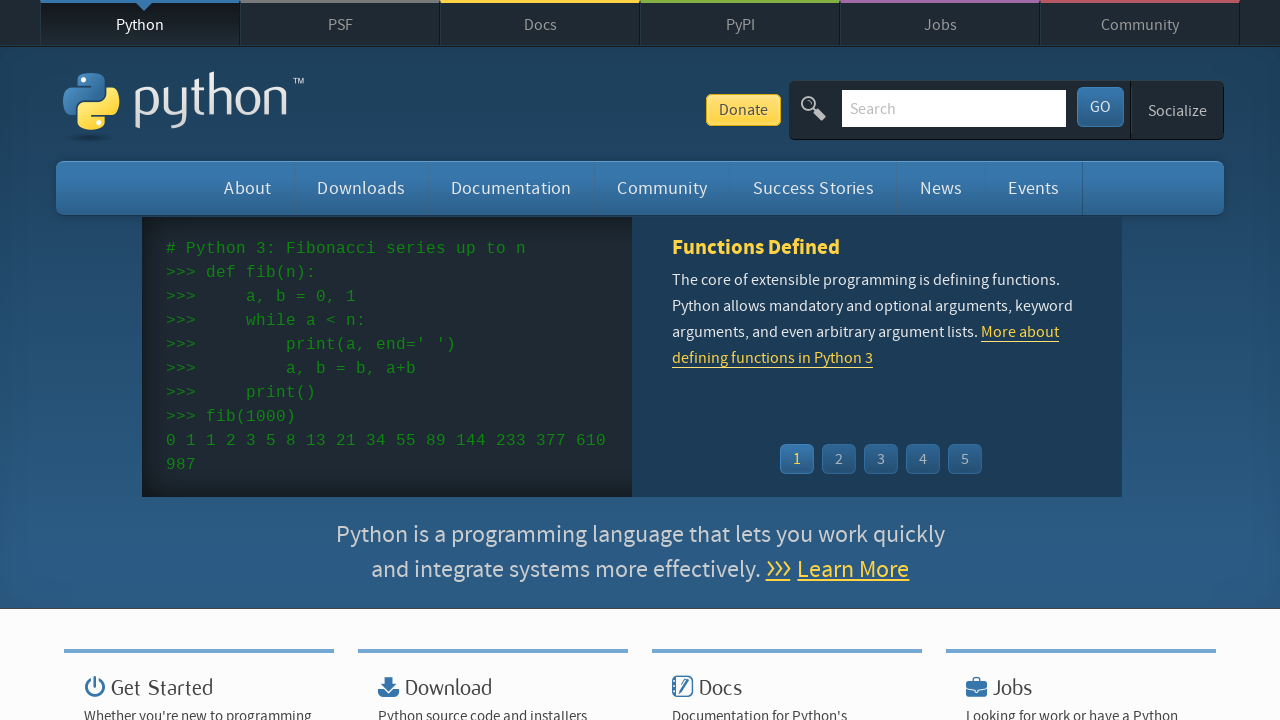

Verified page title contains 'Python'
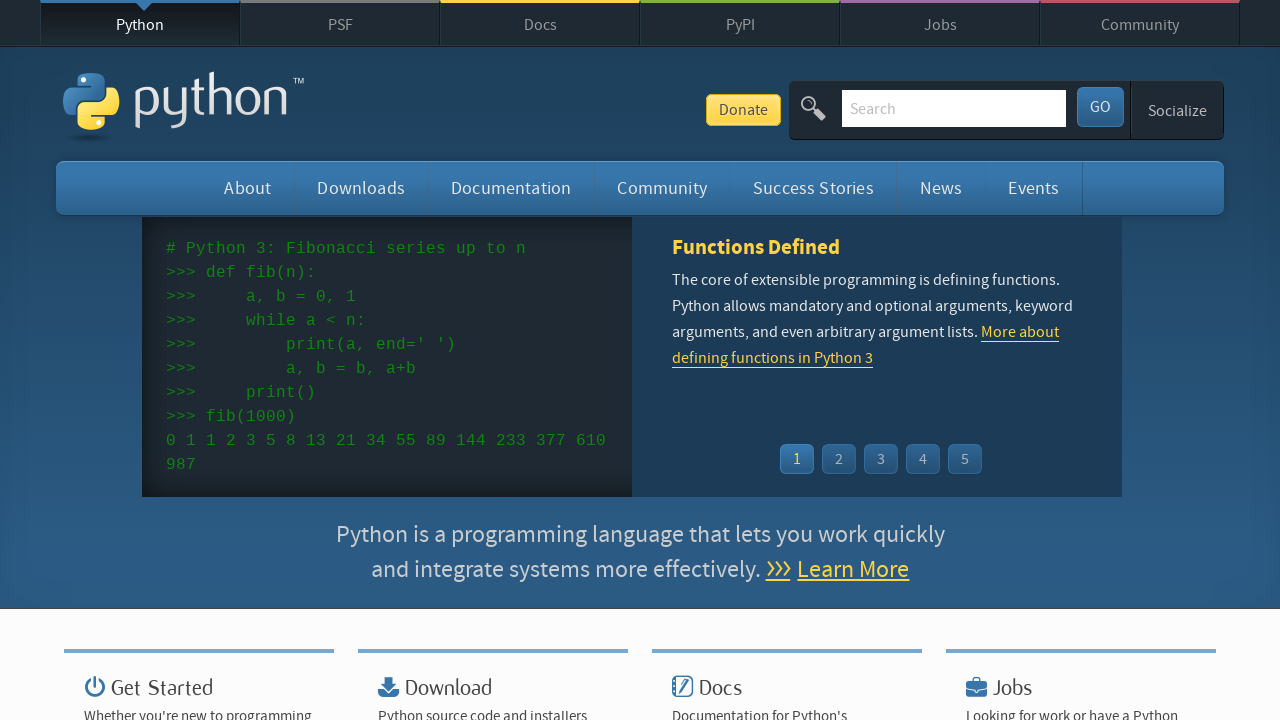

Filled search input with 'pycon' on input[name='q']
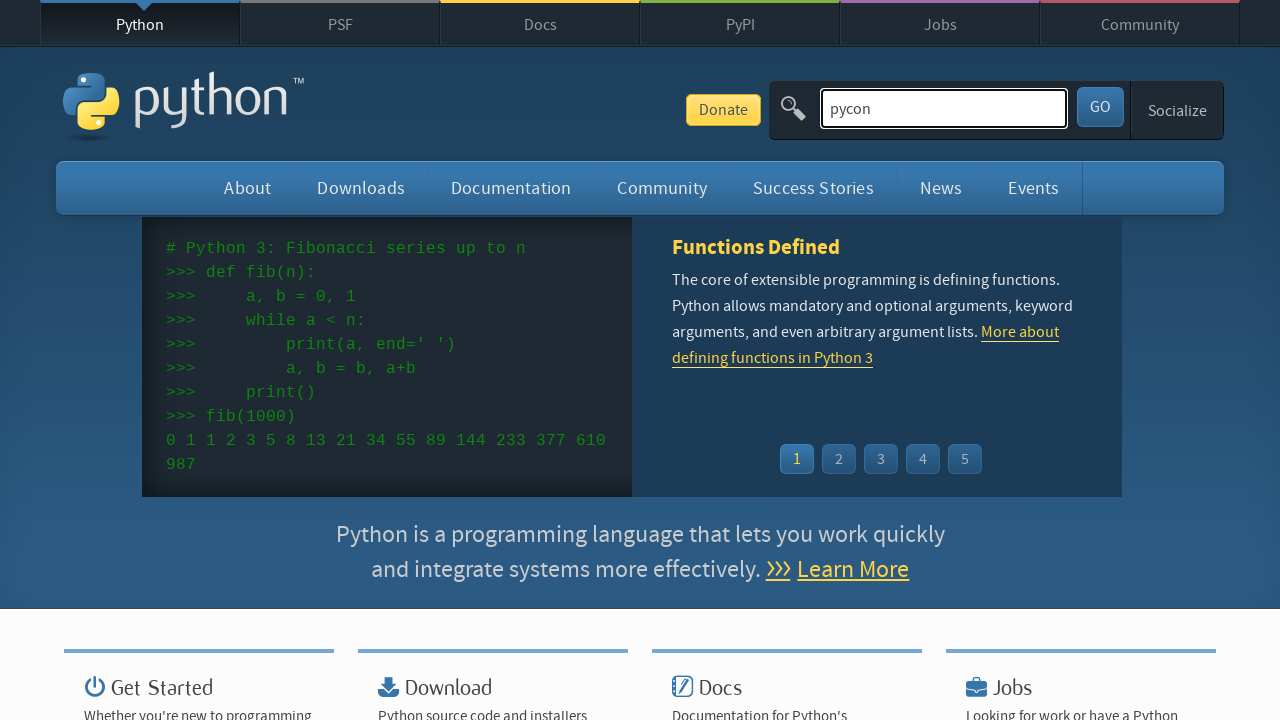

Pressed Enter to submit search on input[name='q']
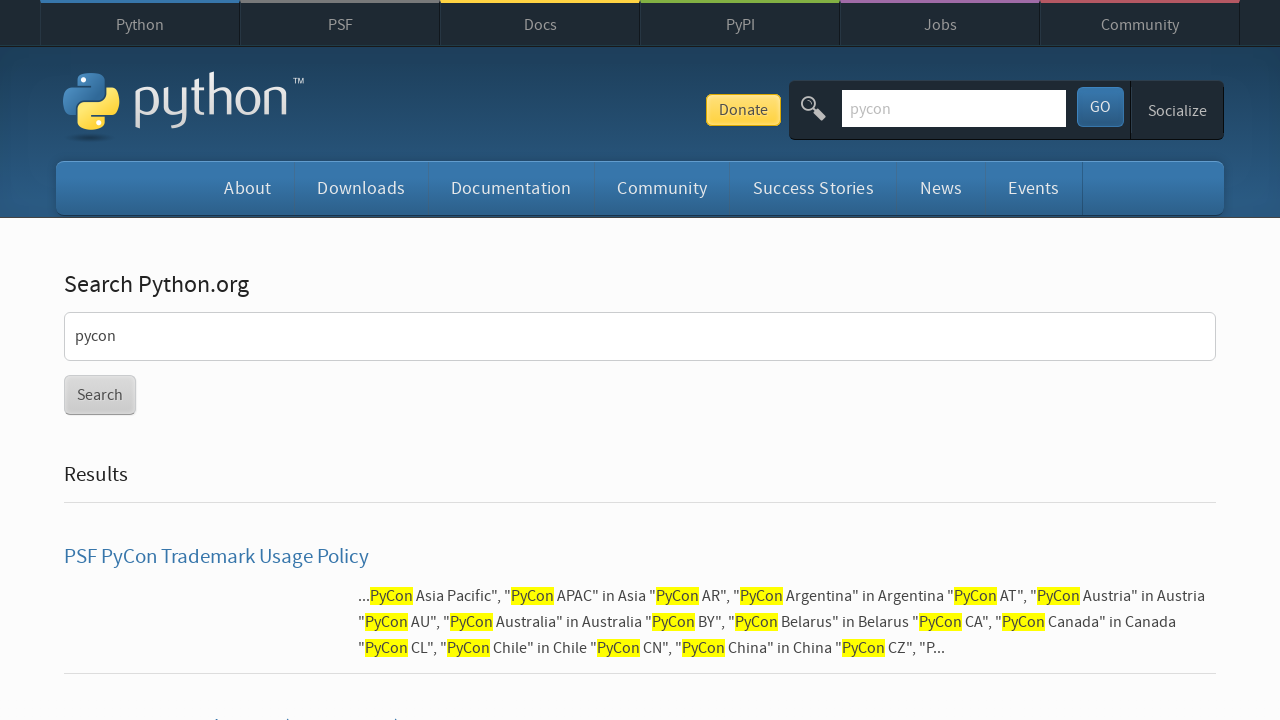

Waited for results page to load (networkidle)
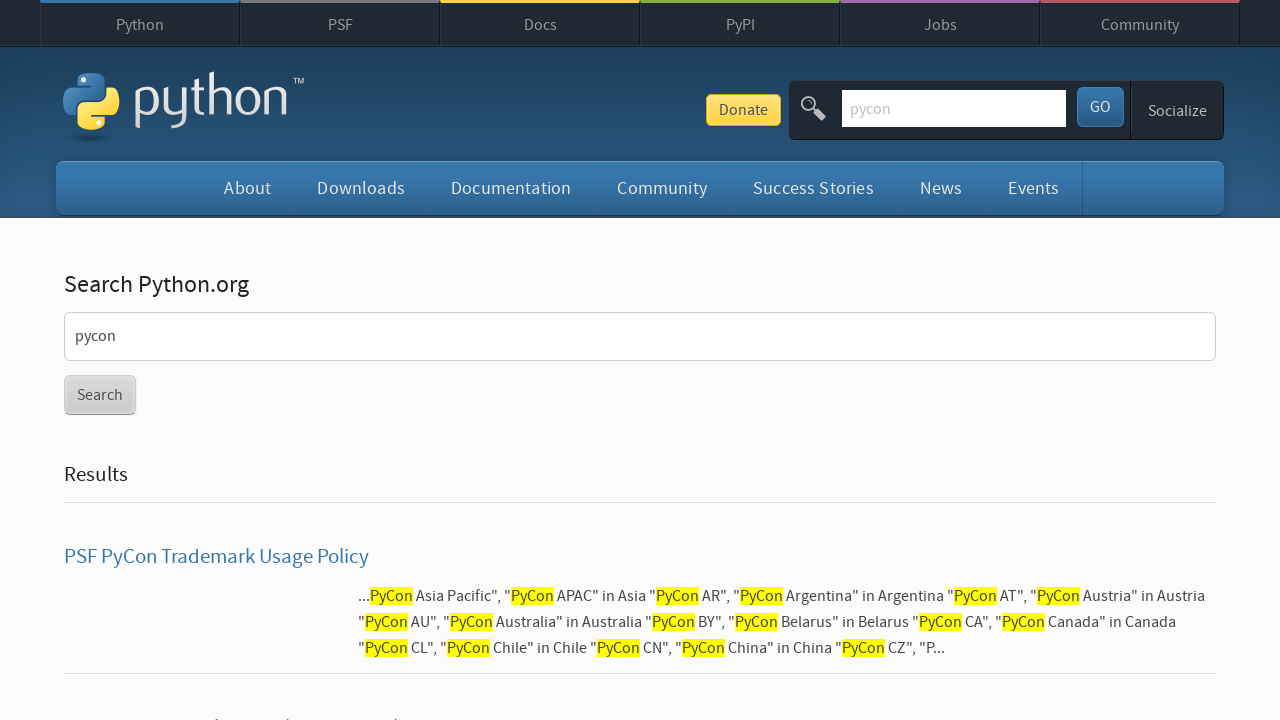

Verified search results found for 'pycon'
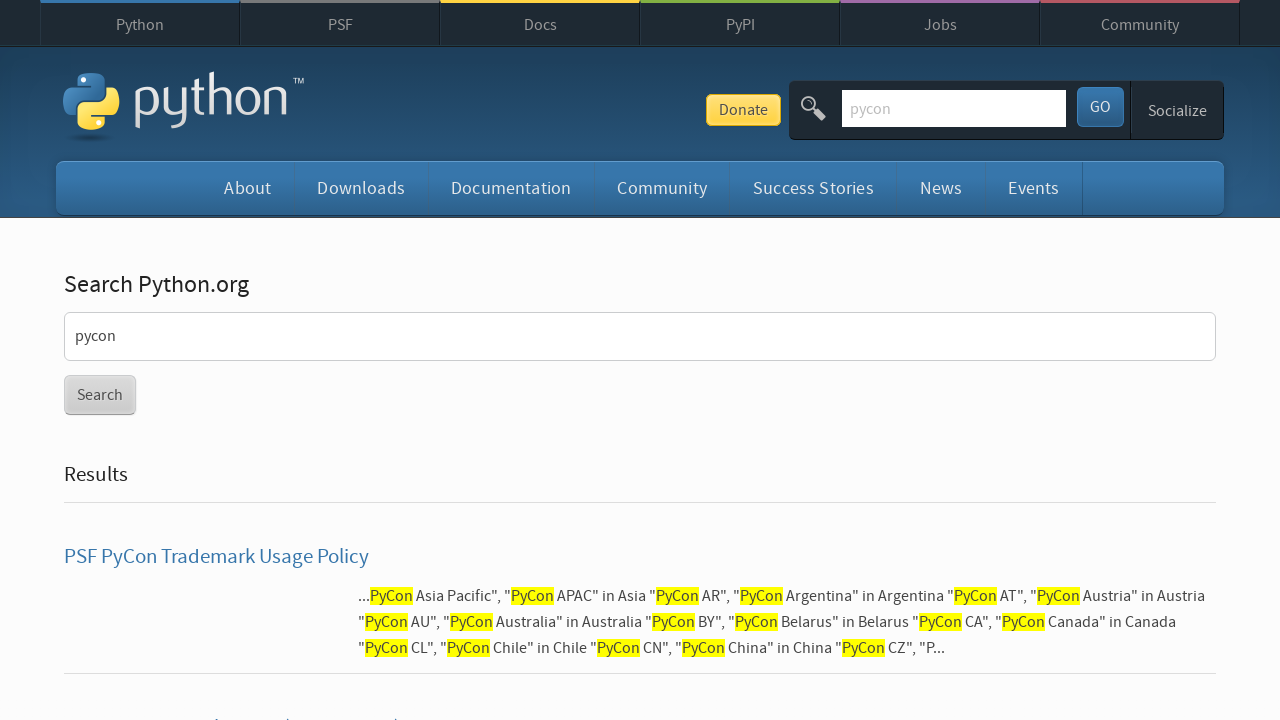

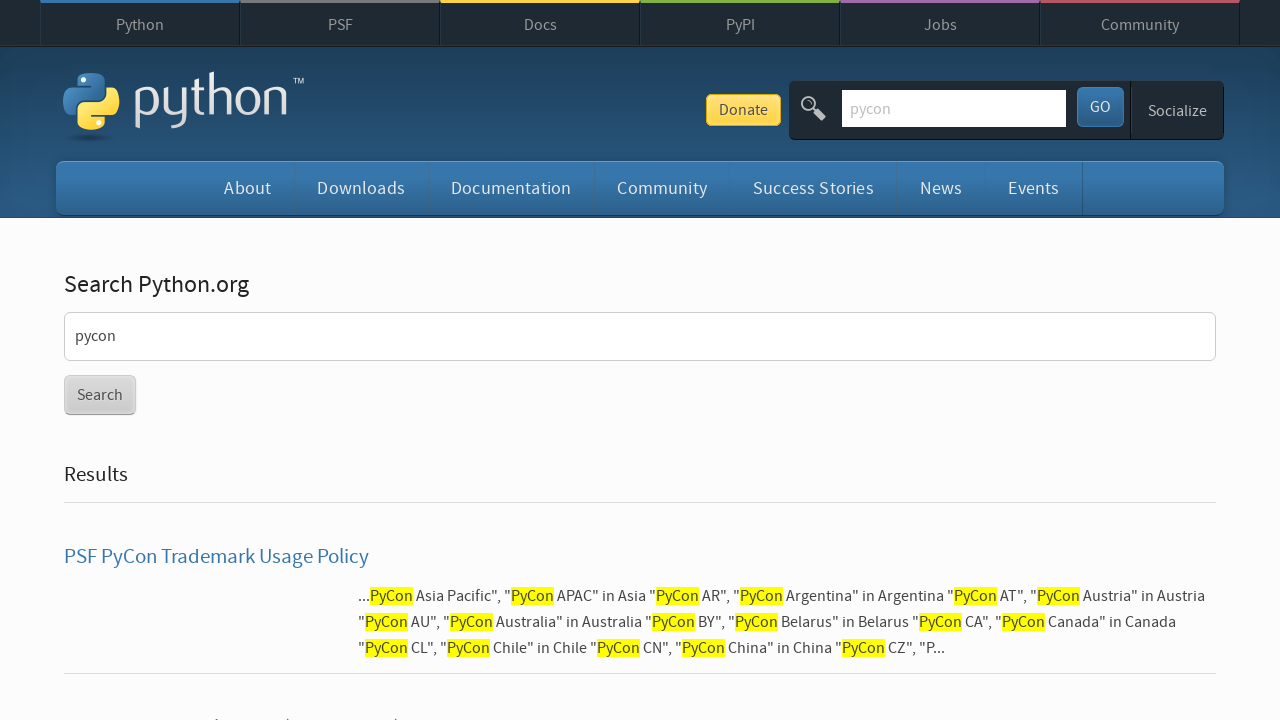